Tests prompt dialog by entering a name and accepting it

Starting URL: https://dgotlieb.github.io/Navigation/Navigation.html

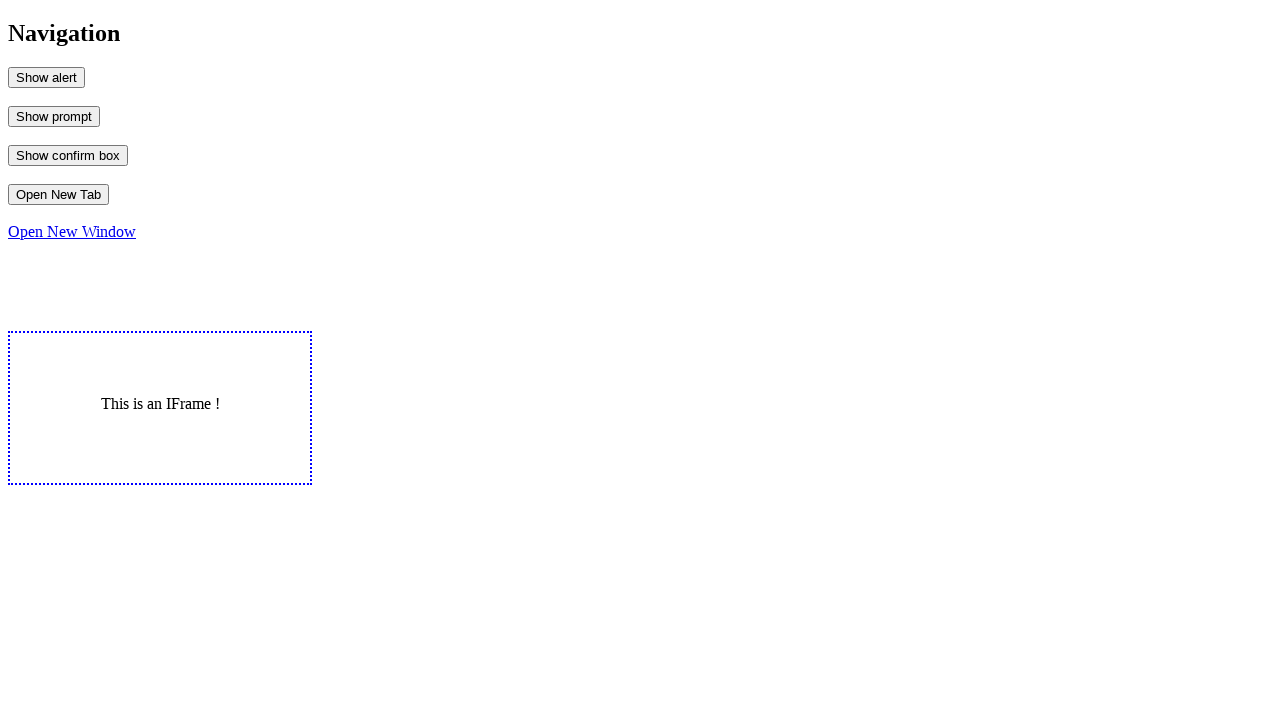

Set up prompt dialog handler to accept with name 'Moshe'
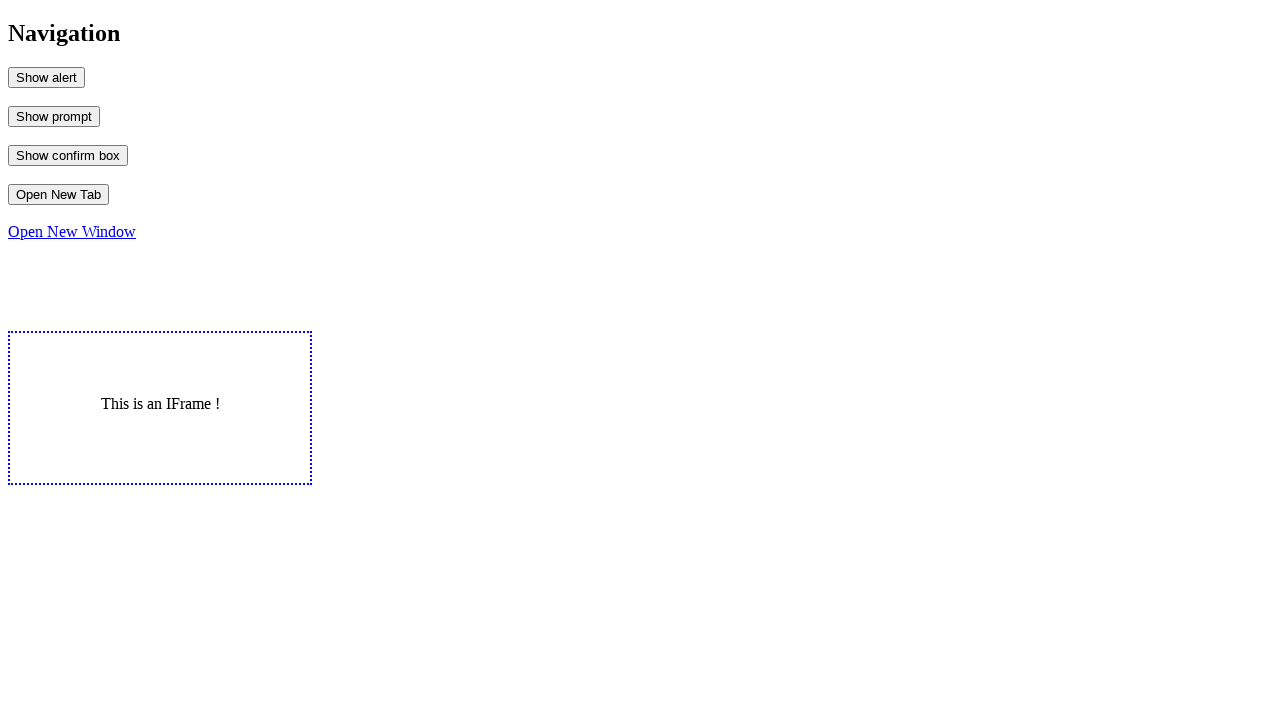

Clicked prompt button to trigger dialog at (54, 116) on #MyPrompt
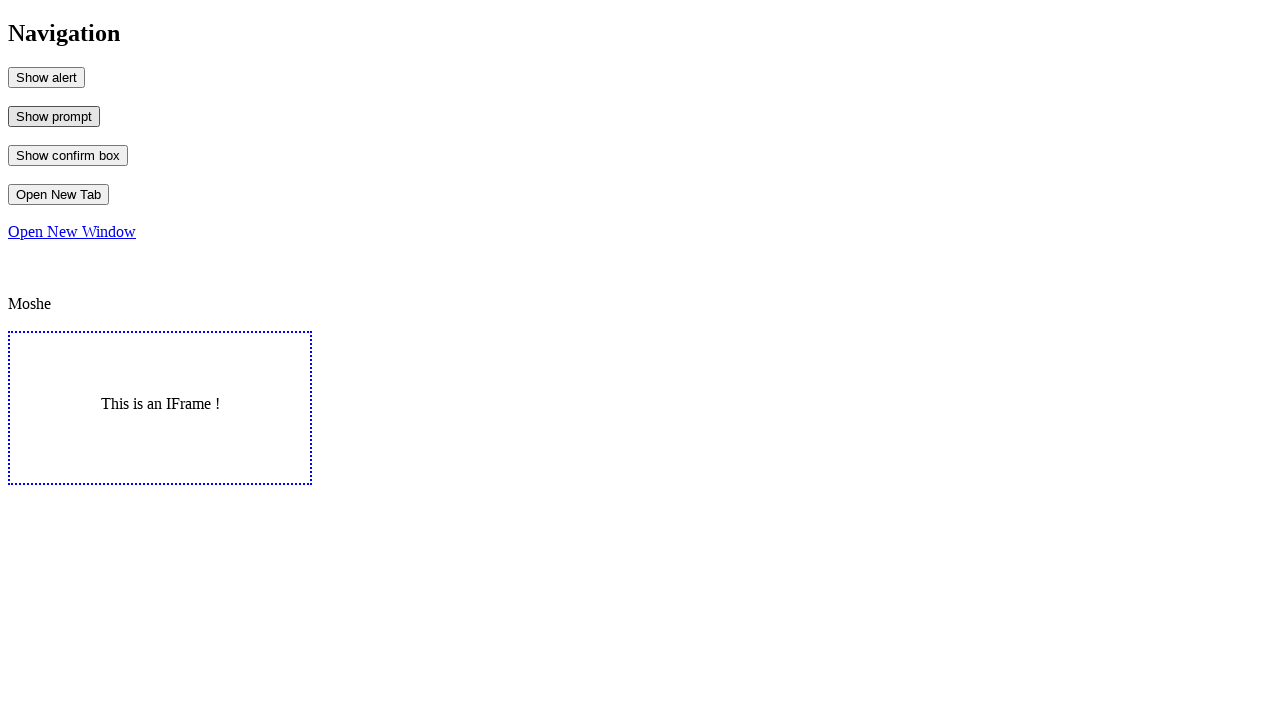

Verified output element displays 'Moshe' after accepting prompt
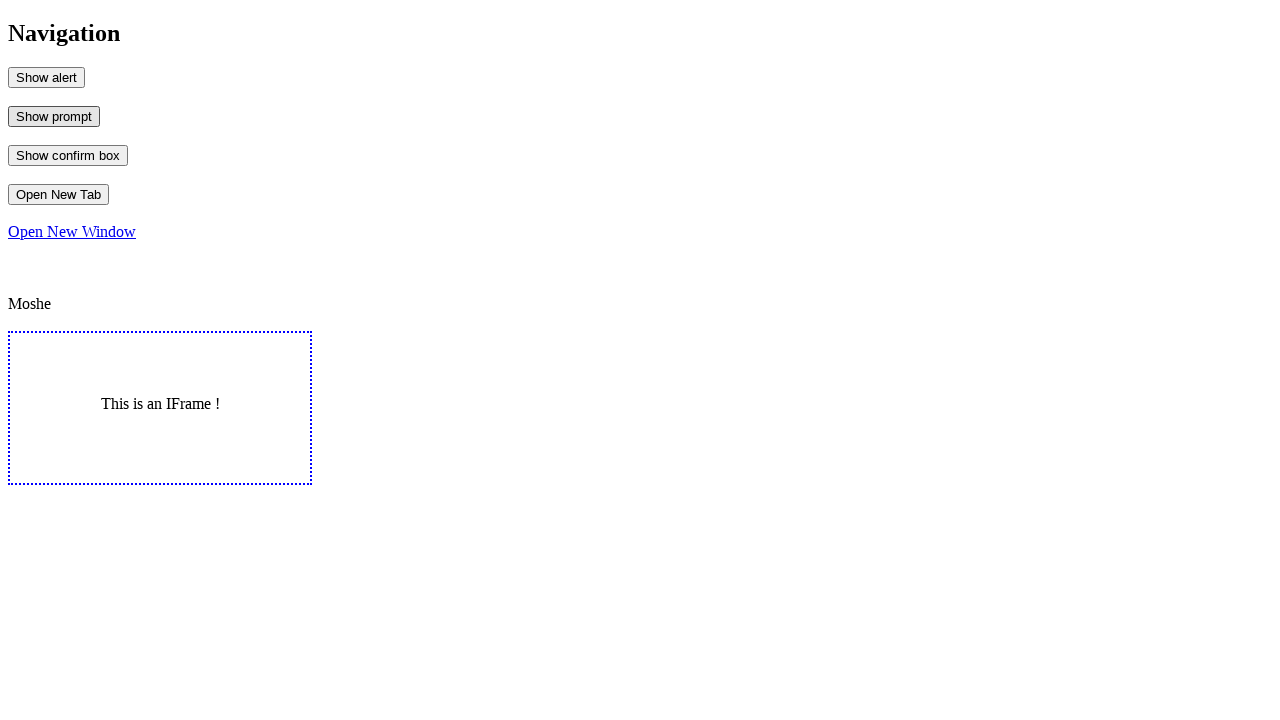

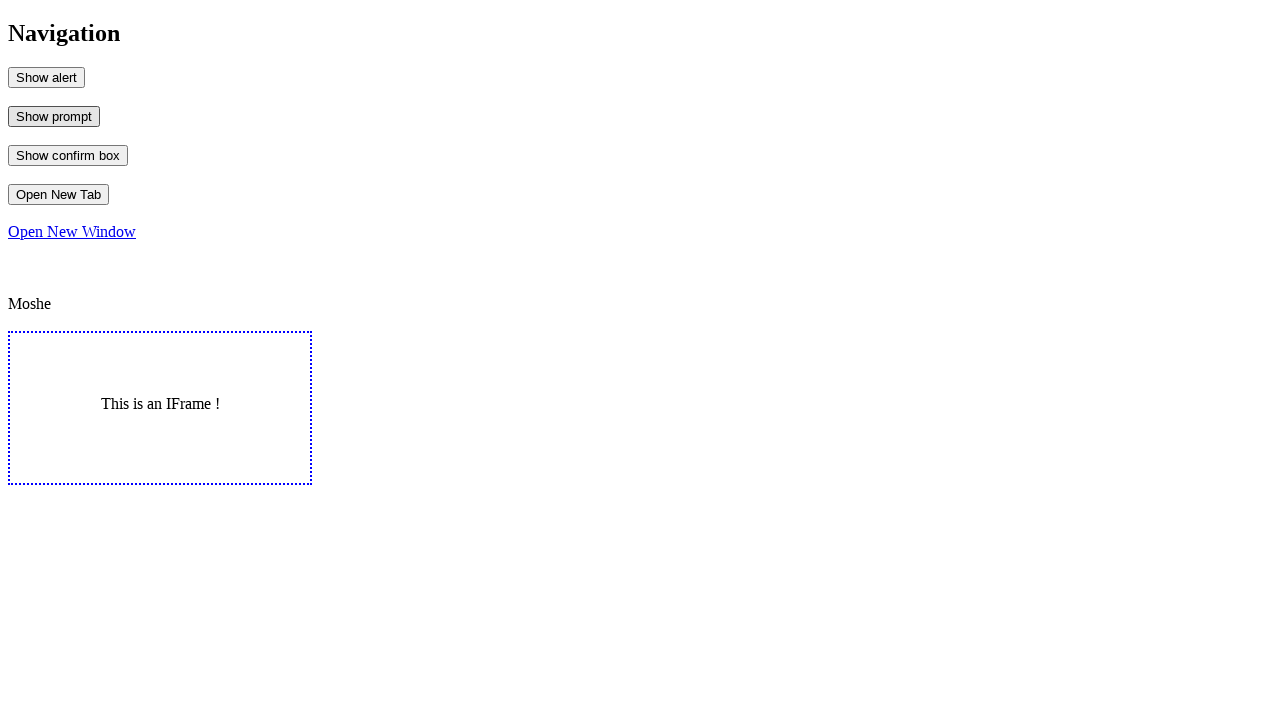